Tests selecting the Other gender radio button on a practice automation form

Starting URL: https://demoqa.com/automation-practice-form

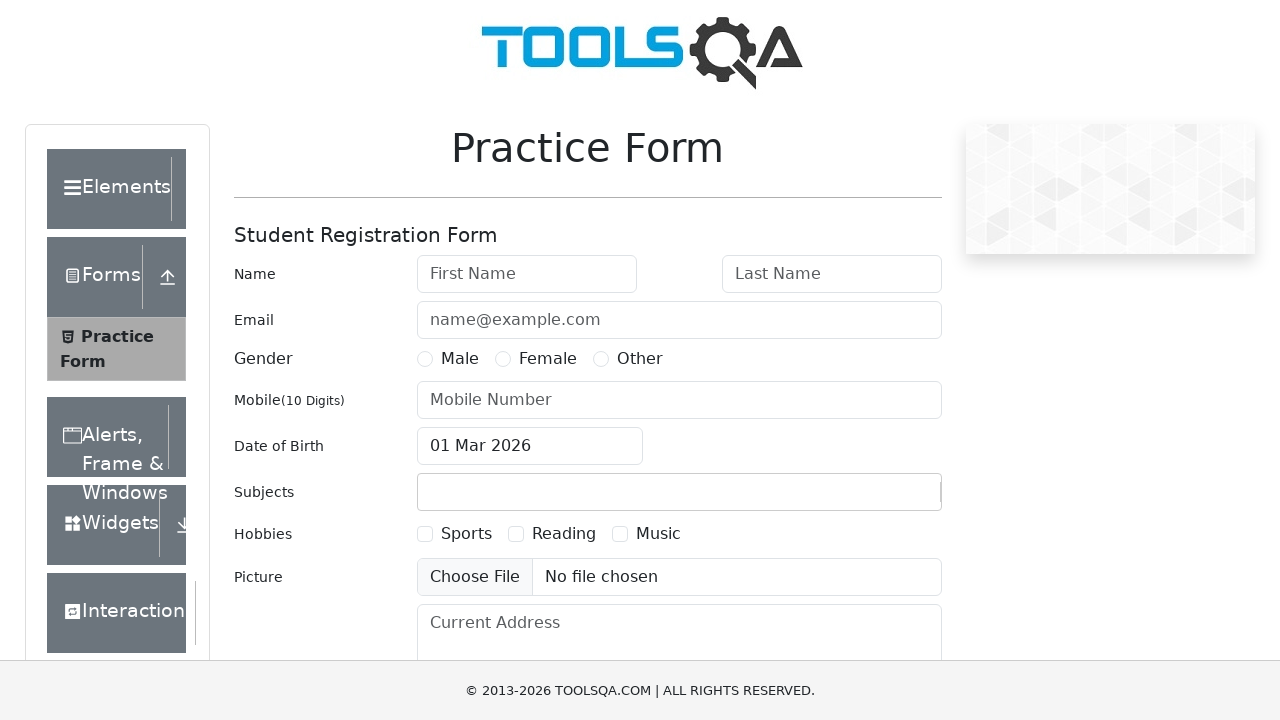

Navigated to practice automation form page
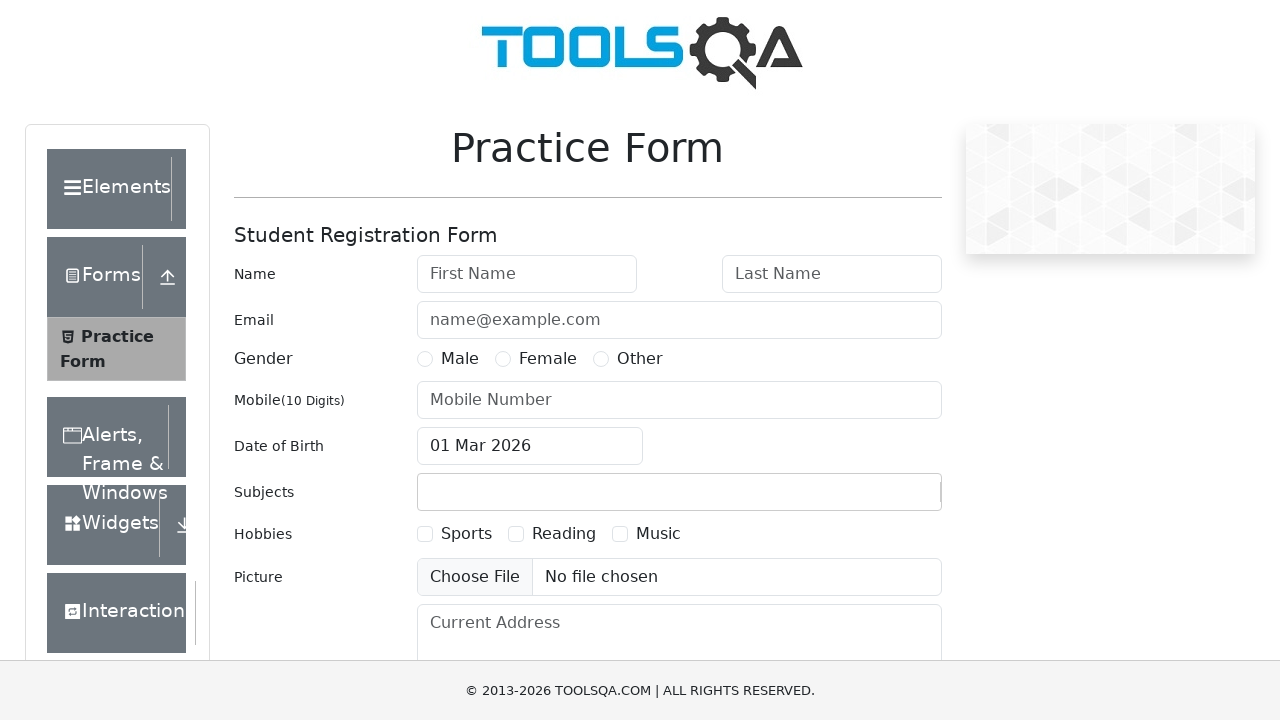

Clicked the Other gender radio button at (601, 359) on input[value='Other']
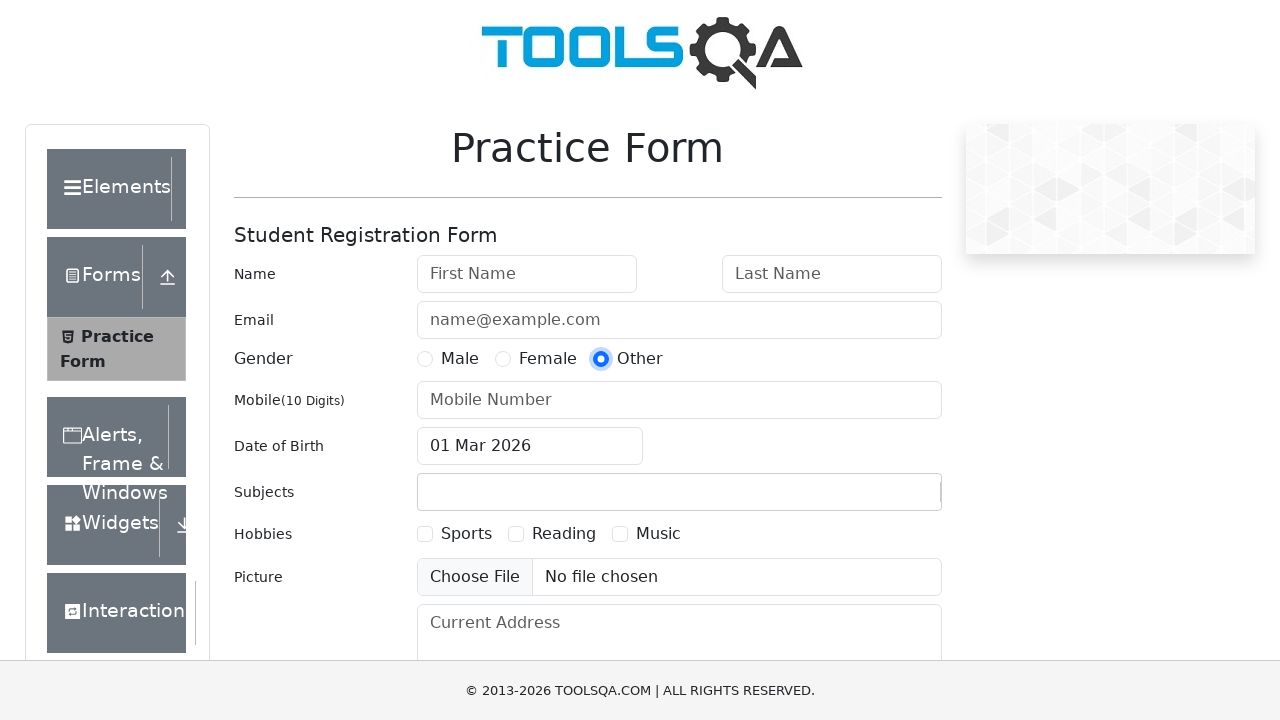

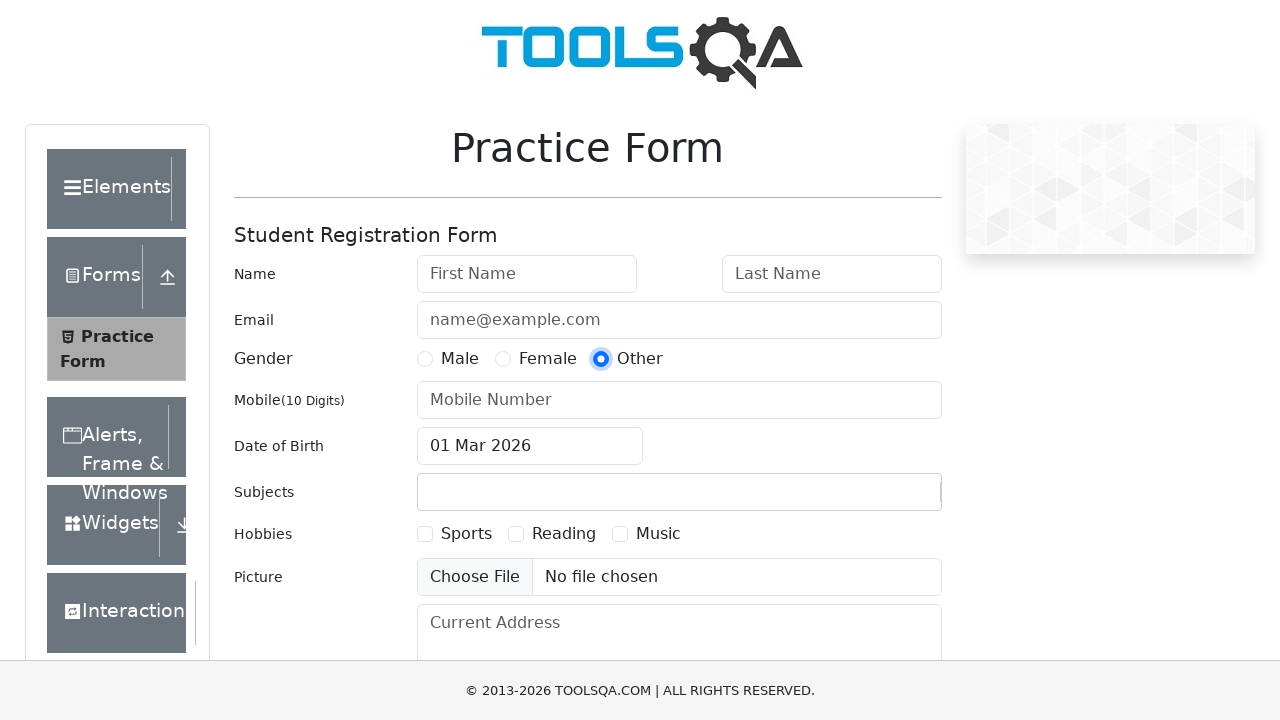